Tests input field submission by finding element using XPath with placeholder attribute

Starting URL: https://www.qa-practice.com/elements/input/simple

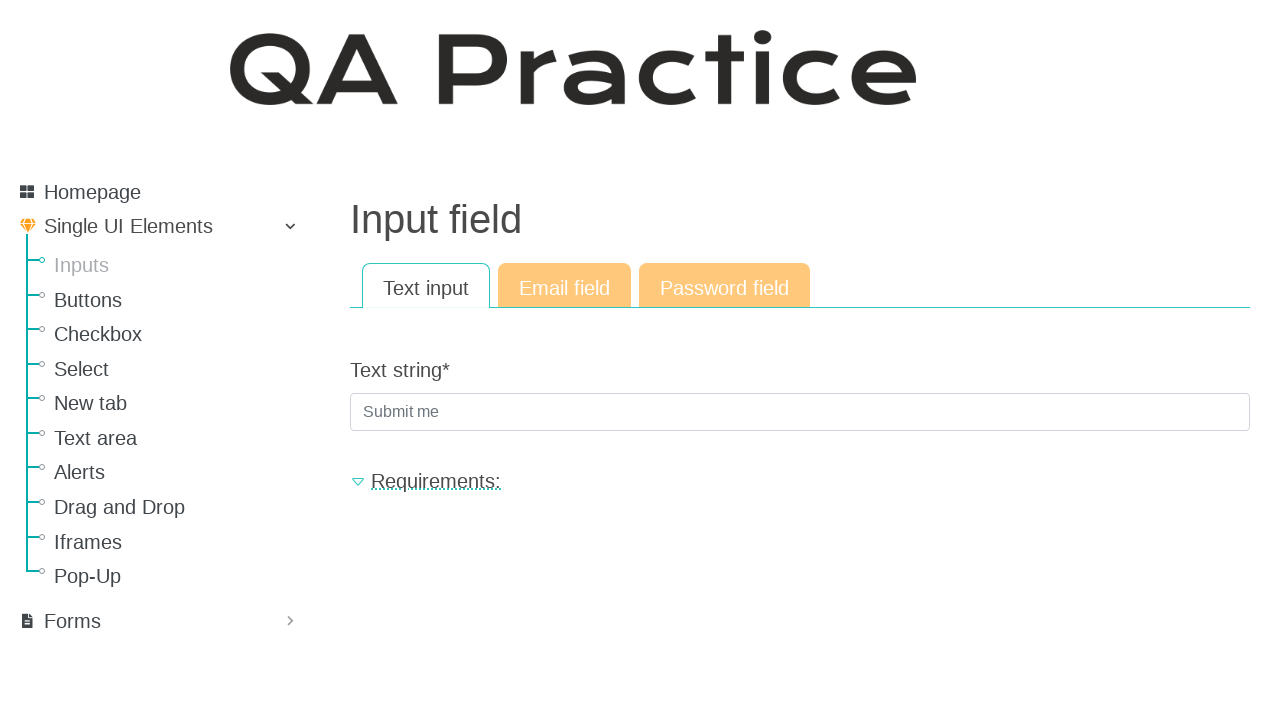

Located input field using XPath with placeholder attribute 'Submit me'
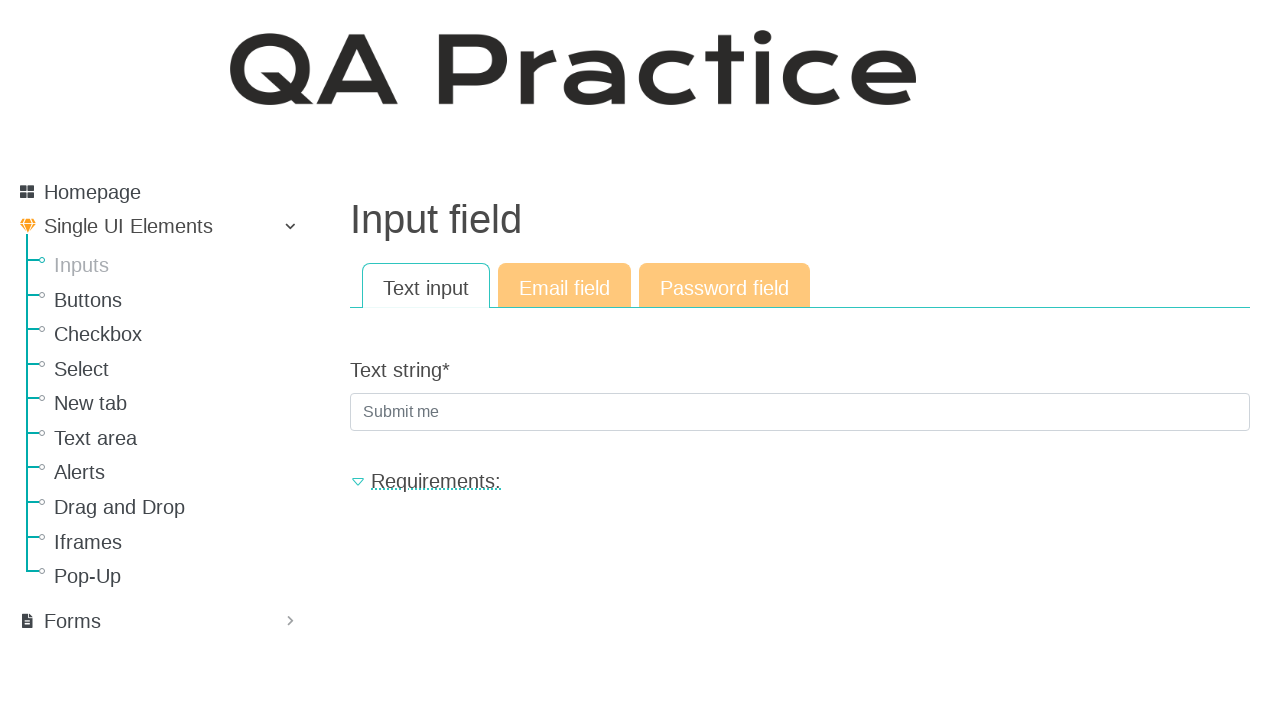

Filled input field with 'xpathtest321' on xpath=//*[@placeholder="Submit me"]
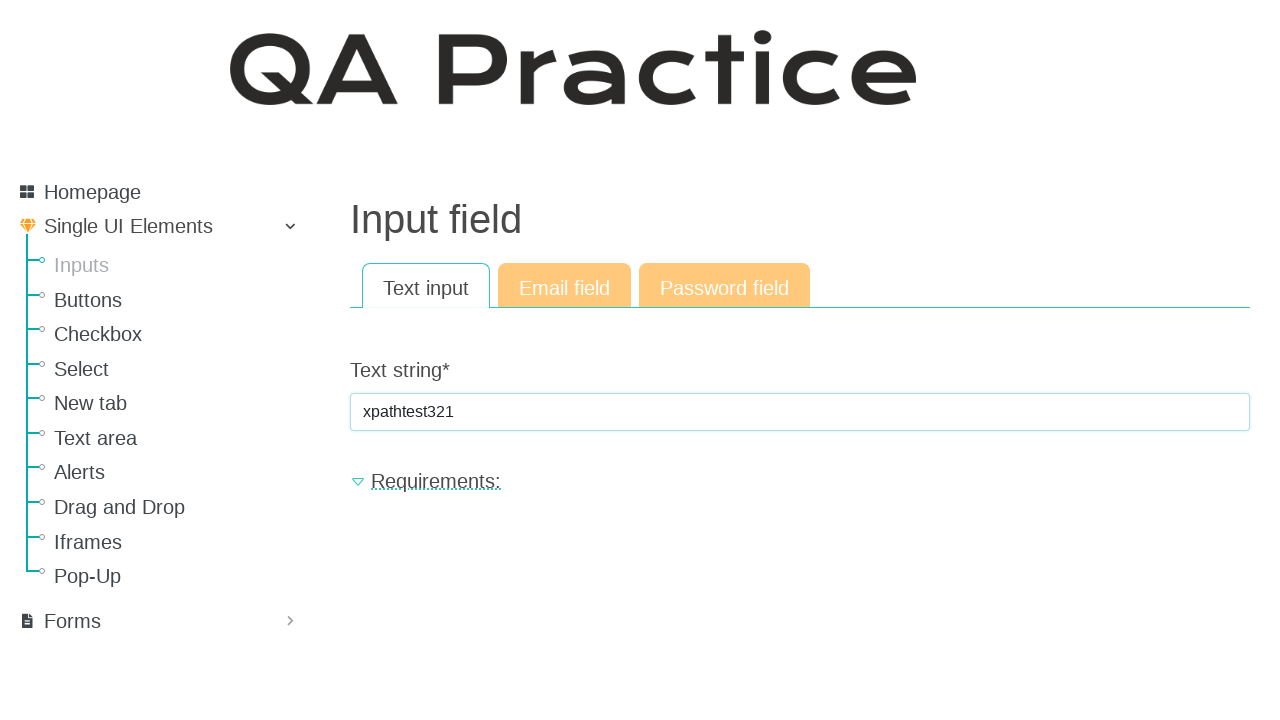

Pressed Enter to submit the form on xpath=//*[@placeholder="Submit me"]
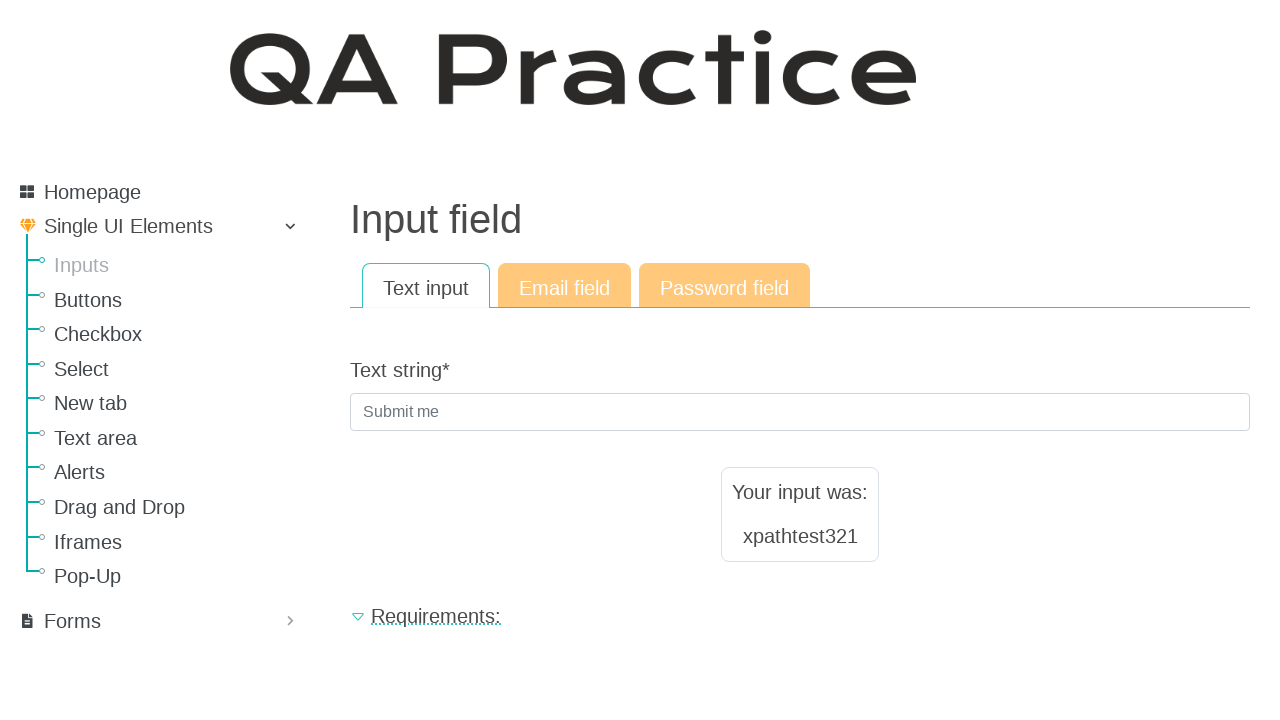

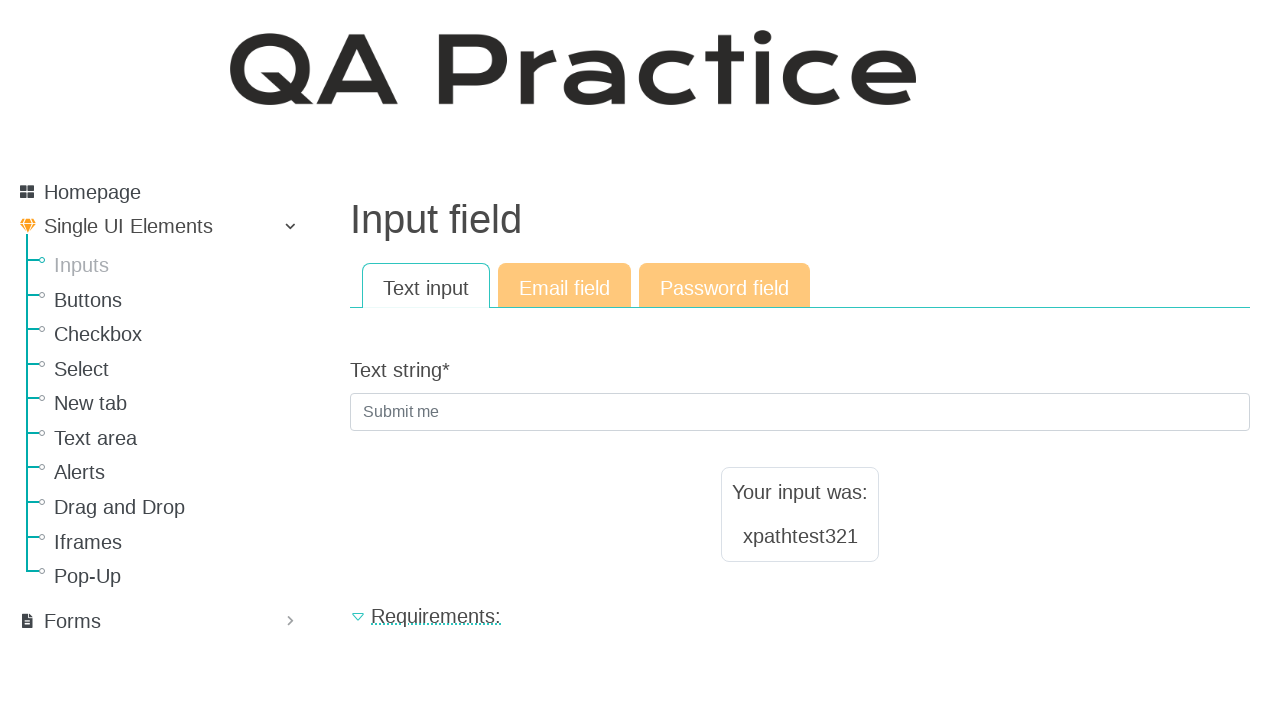